Navigates to NSE India live equity market data page and waits for page to load

Starting URL: https://www.nseindia.com/market-data/live-equity-market

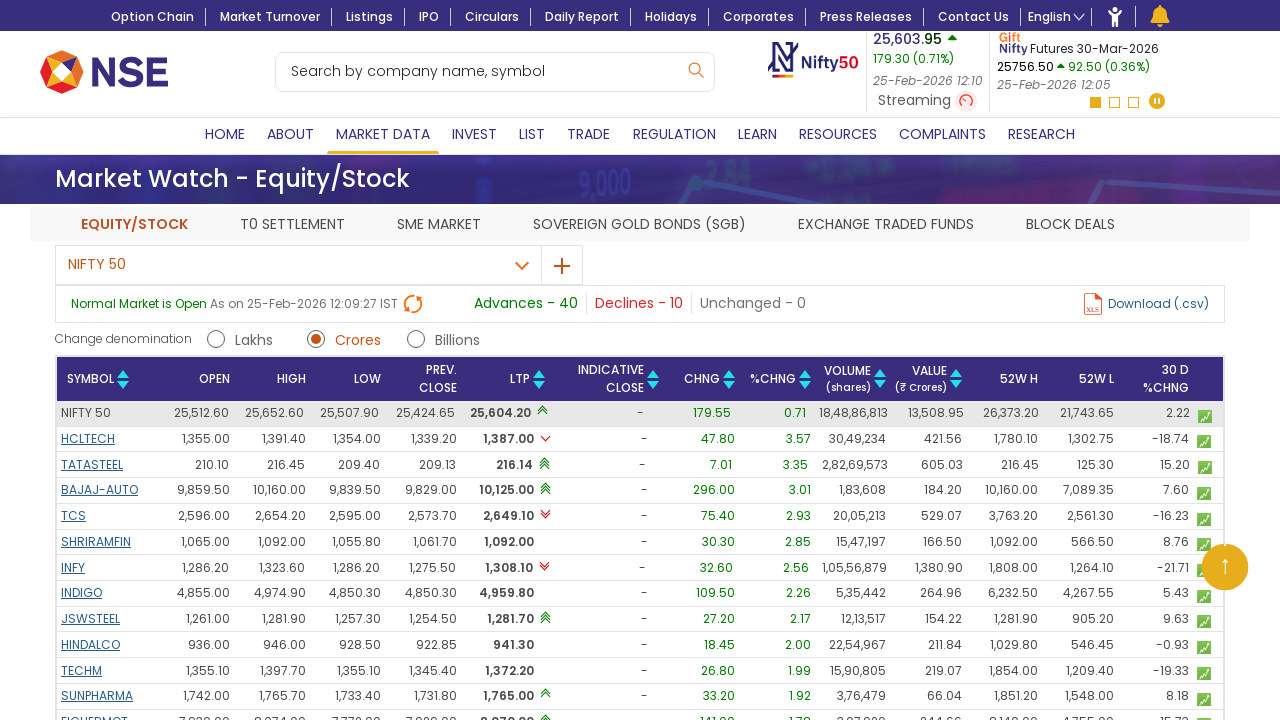

Waited 6 seconds for NSE India live equity market data page to fully load
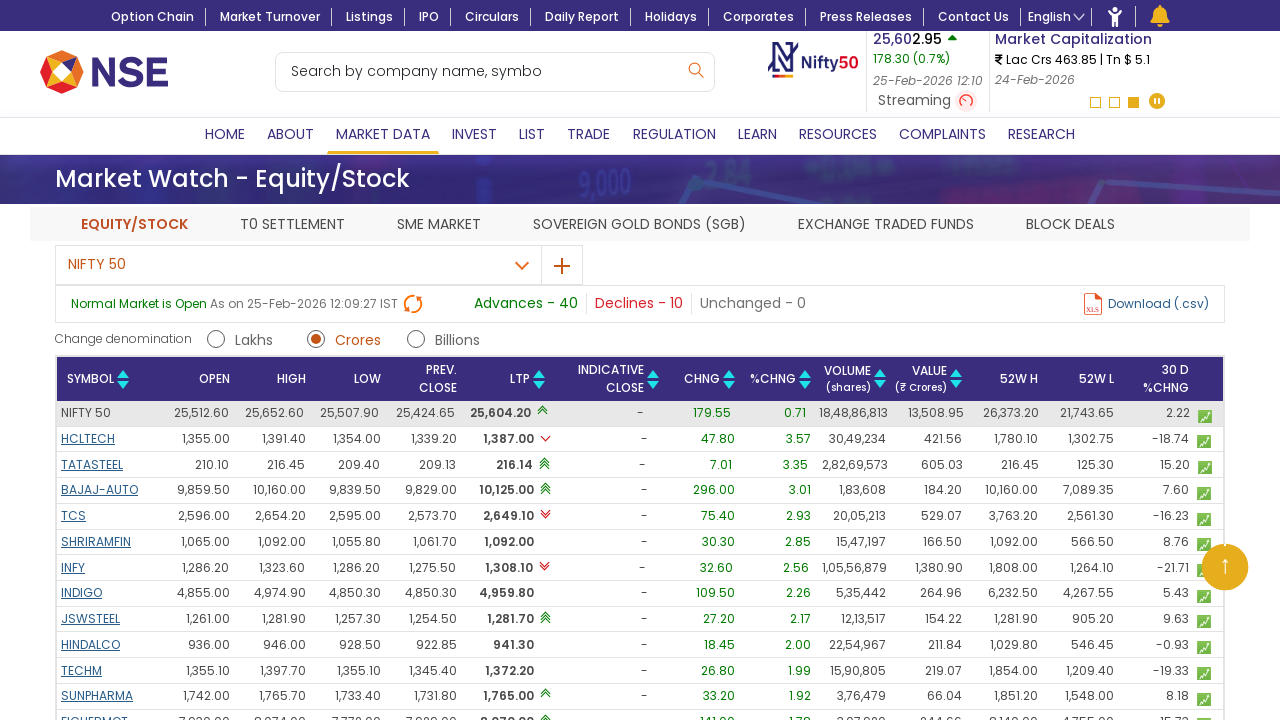

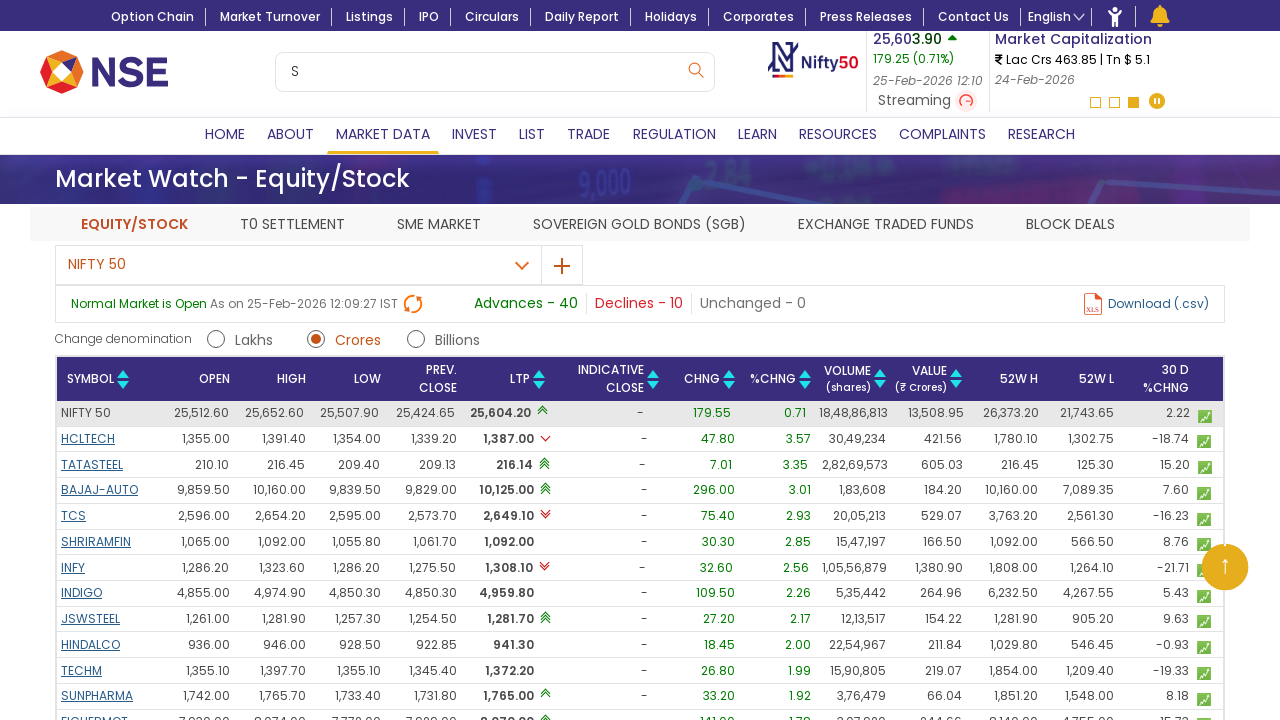